Navigates to the New Taipei City Long-Term Care Transportation Service website, waits for the page to fully load, and verifies the page is accessible by checking the title and URL.

Starting URL: https://www.ntpc.ltc-car.org/

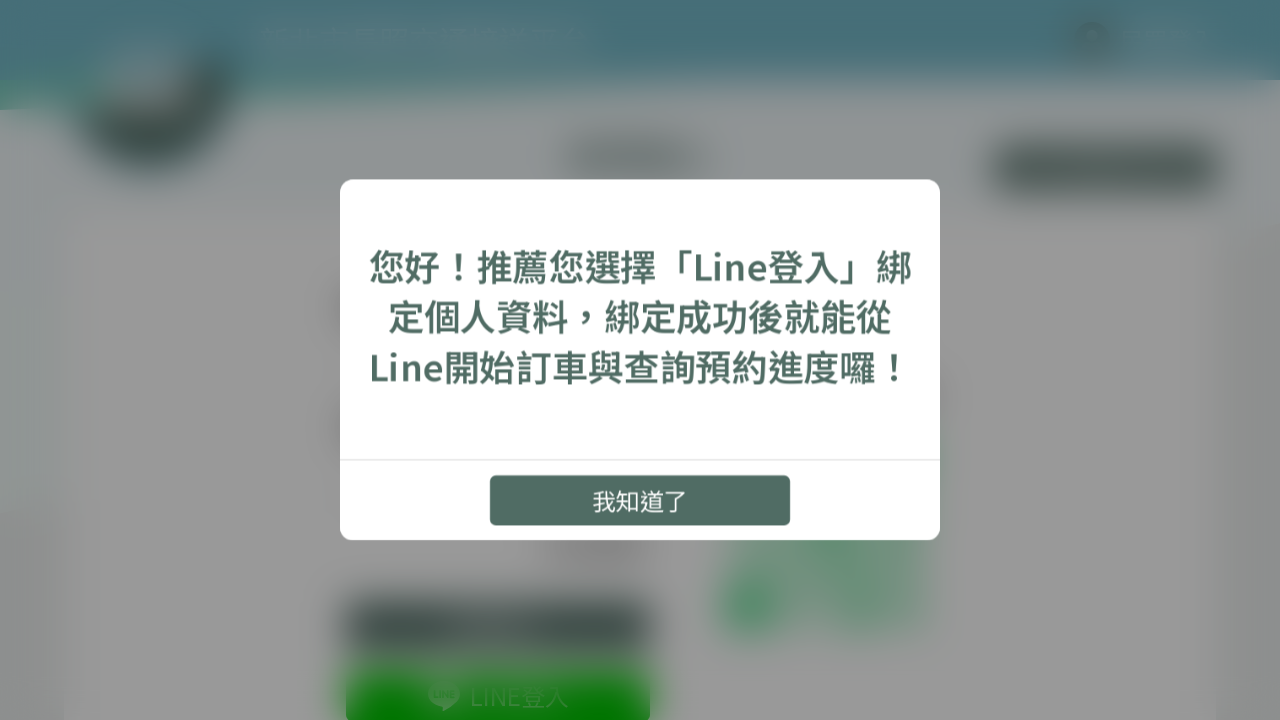

Set viewport size to 1920x1080
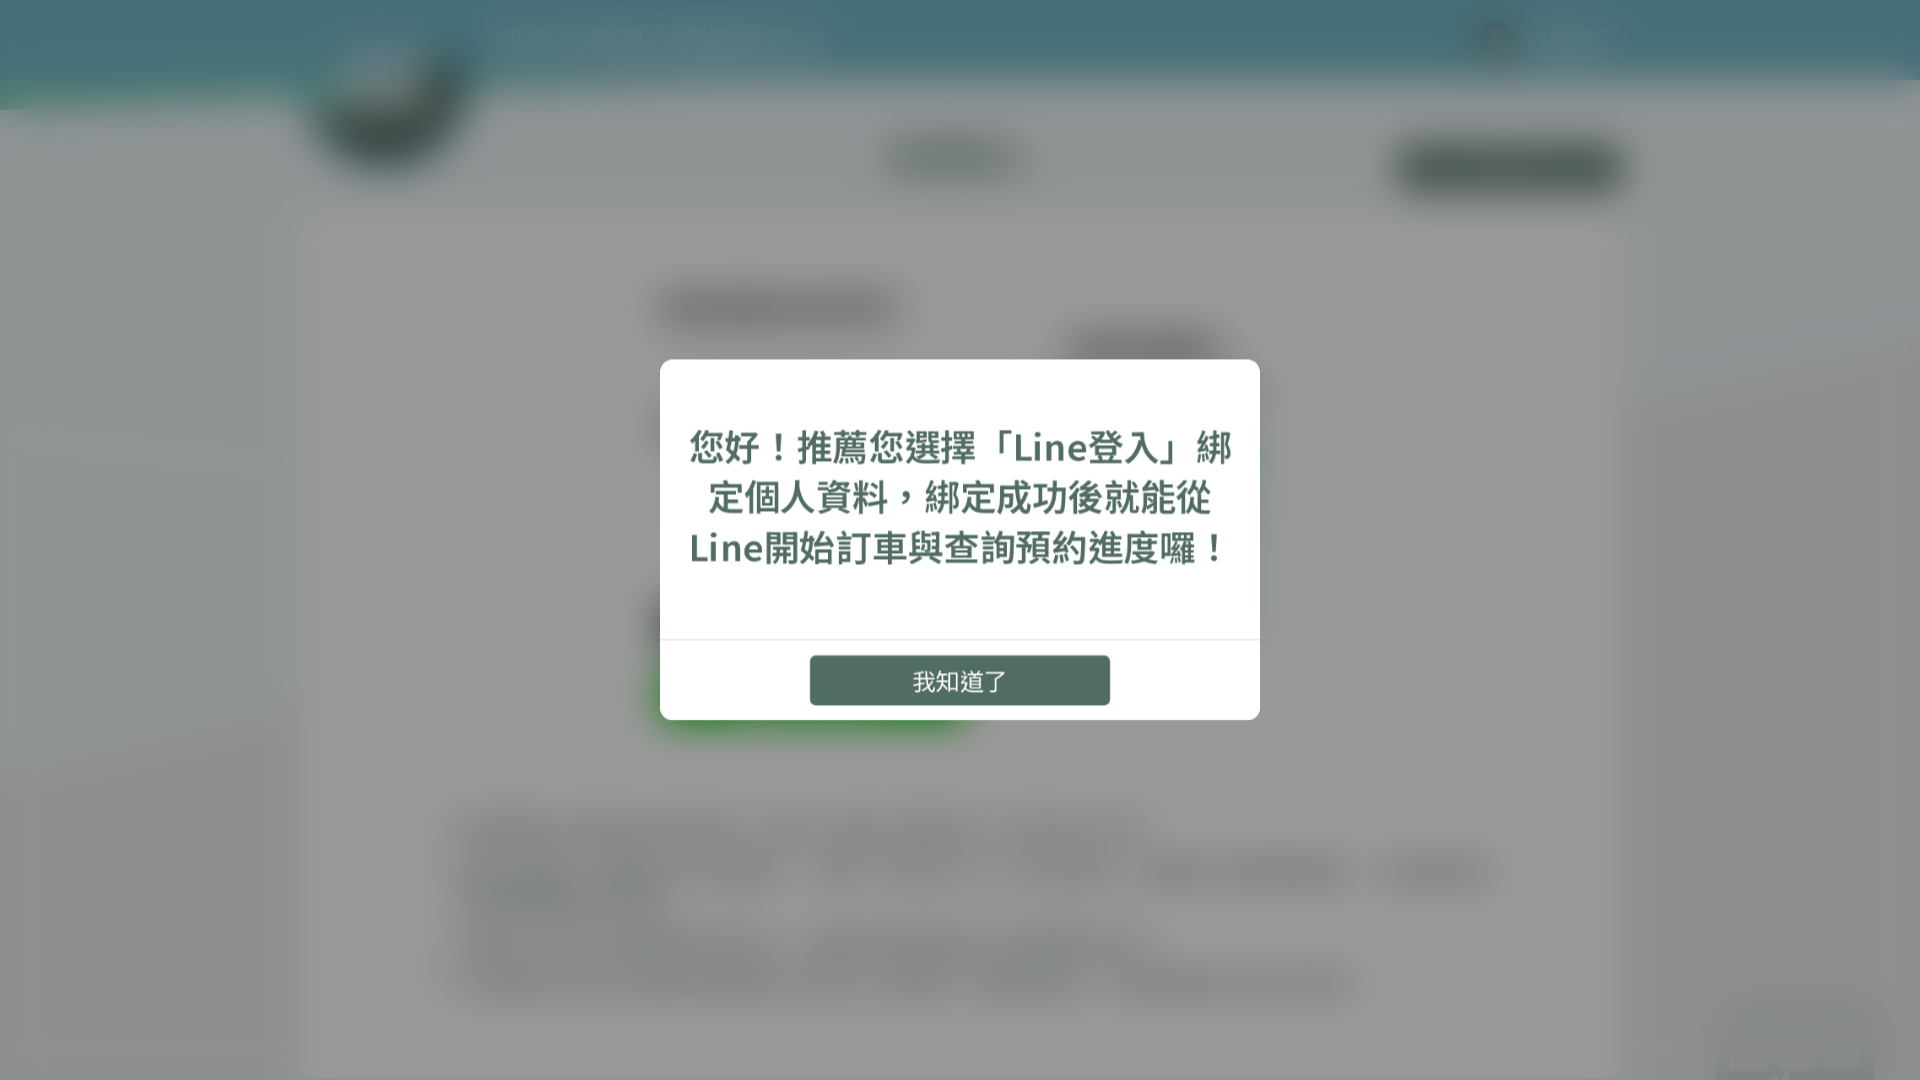

Waited for page to reach network idle state
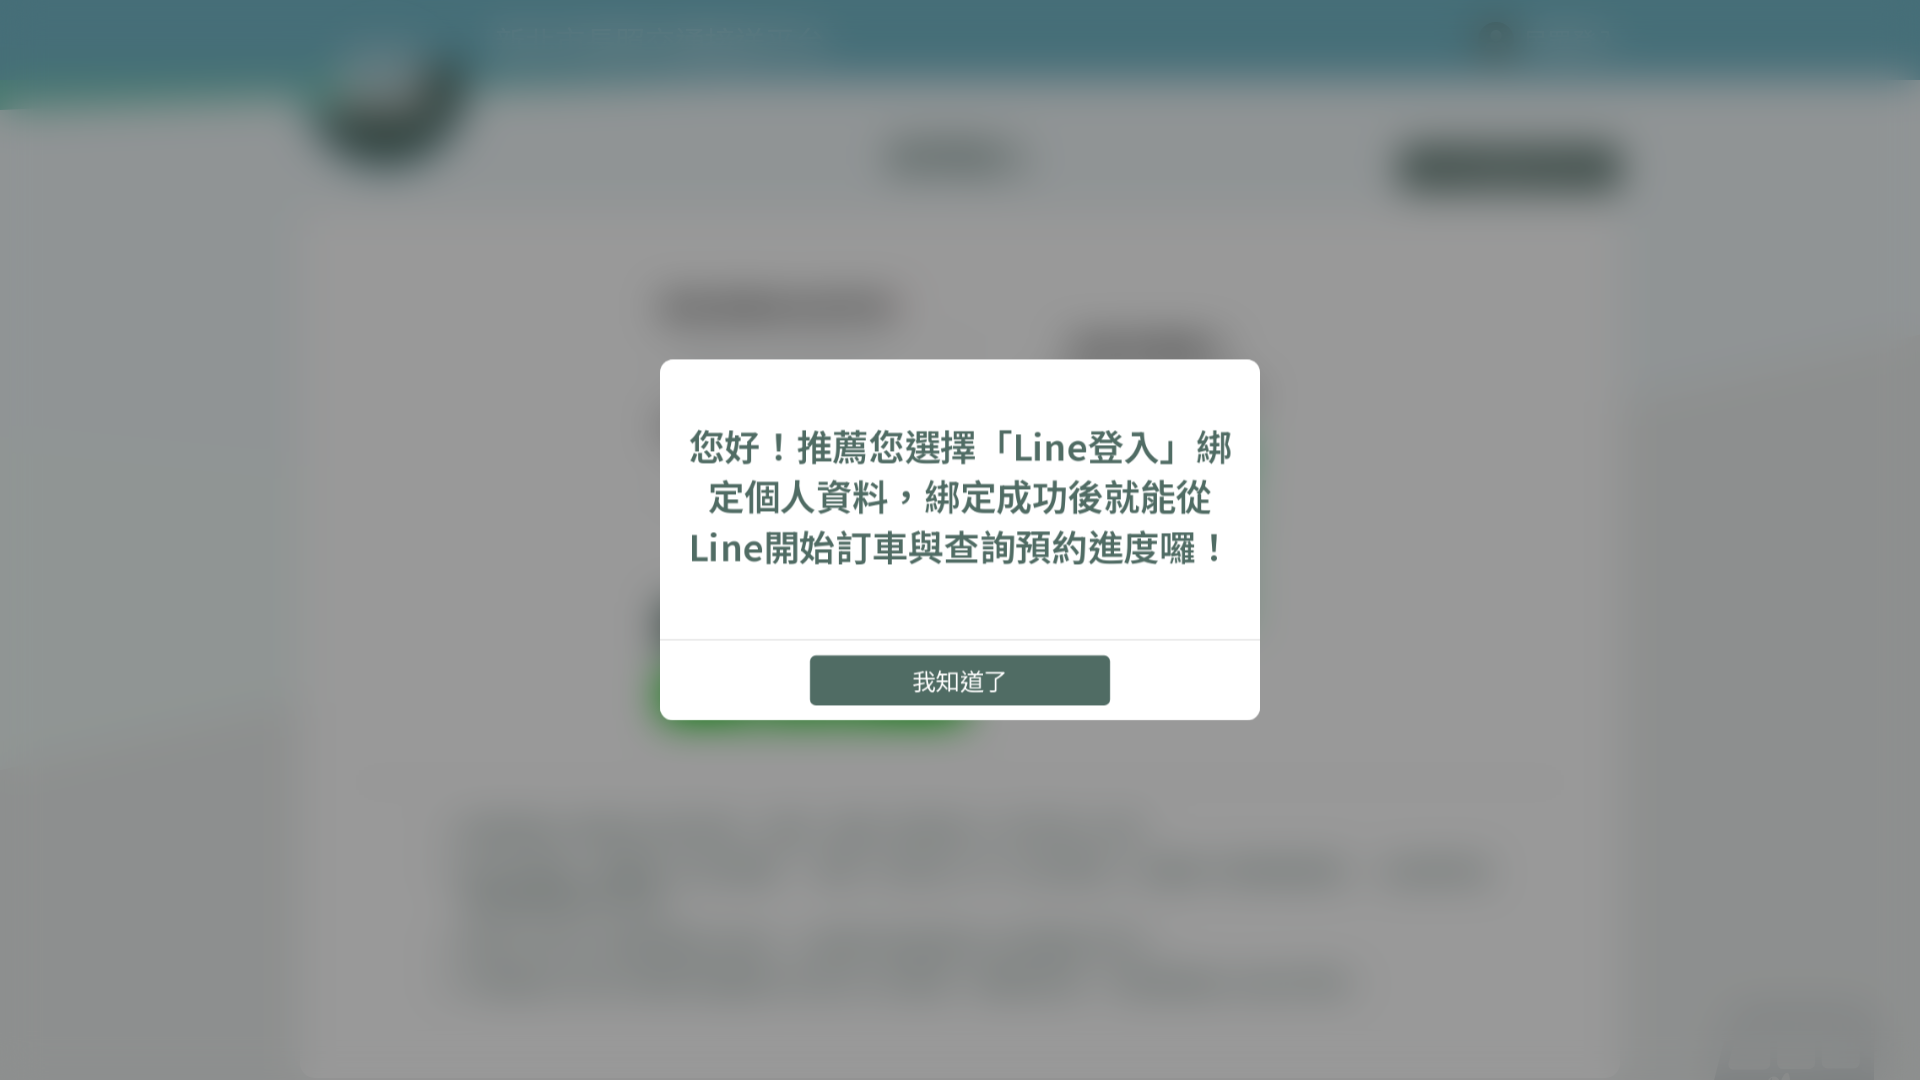

Retrieved page title: 新北市長照交通接送
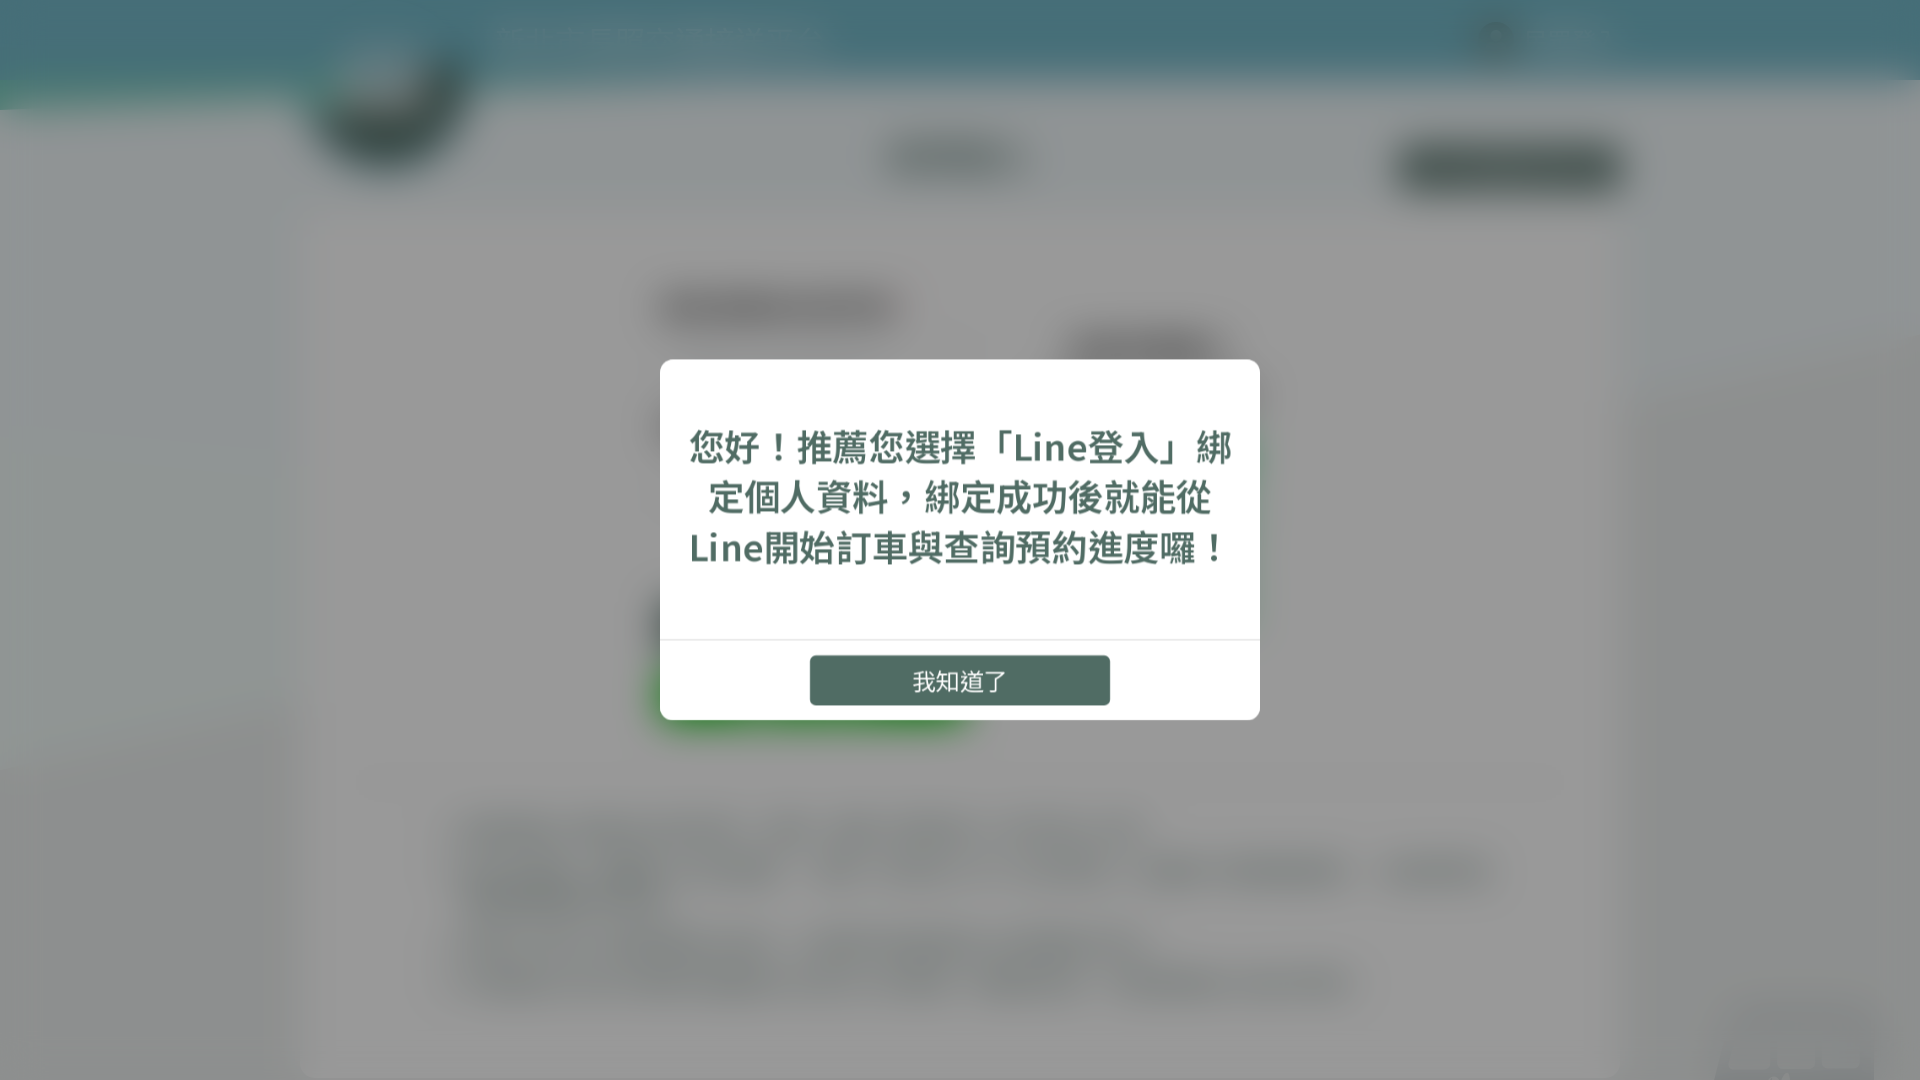

Retrieved current URL: https://www.ntpc.ltc-car.org/
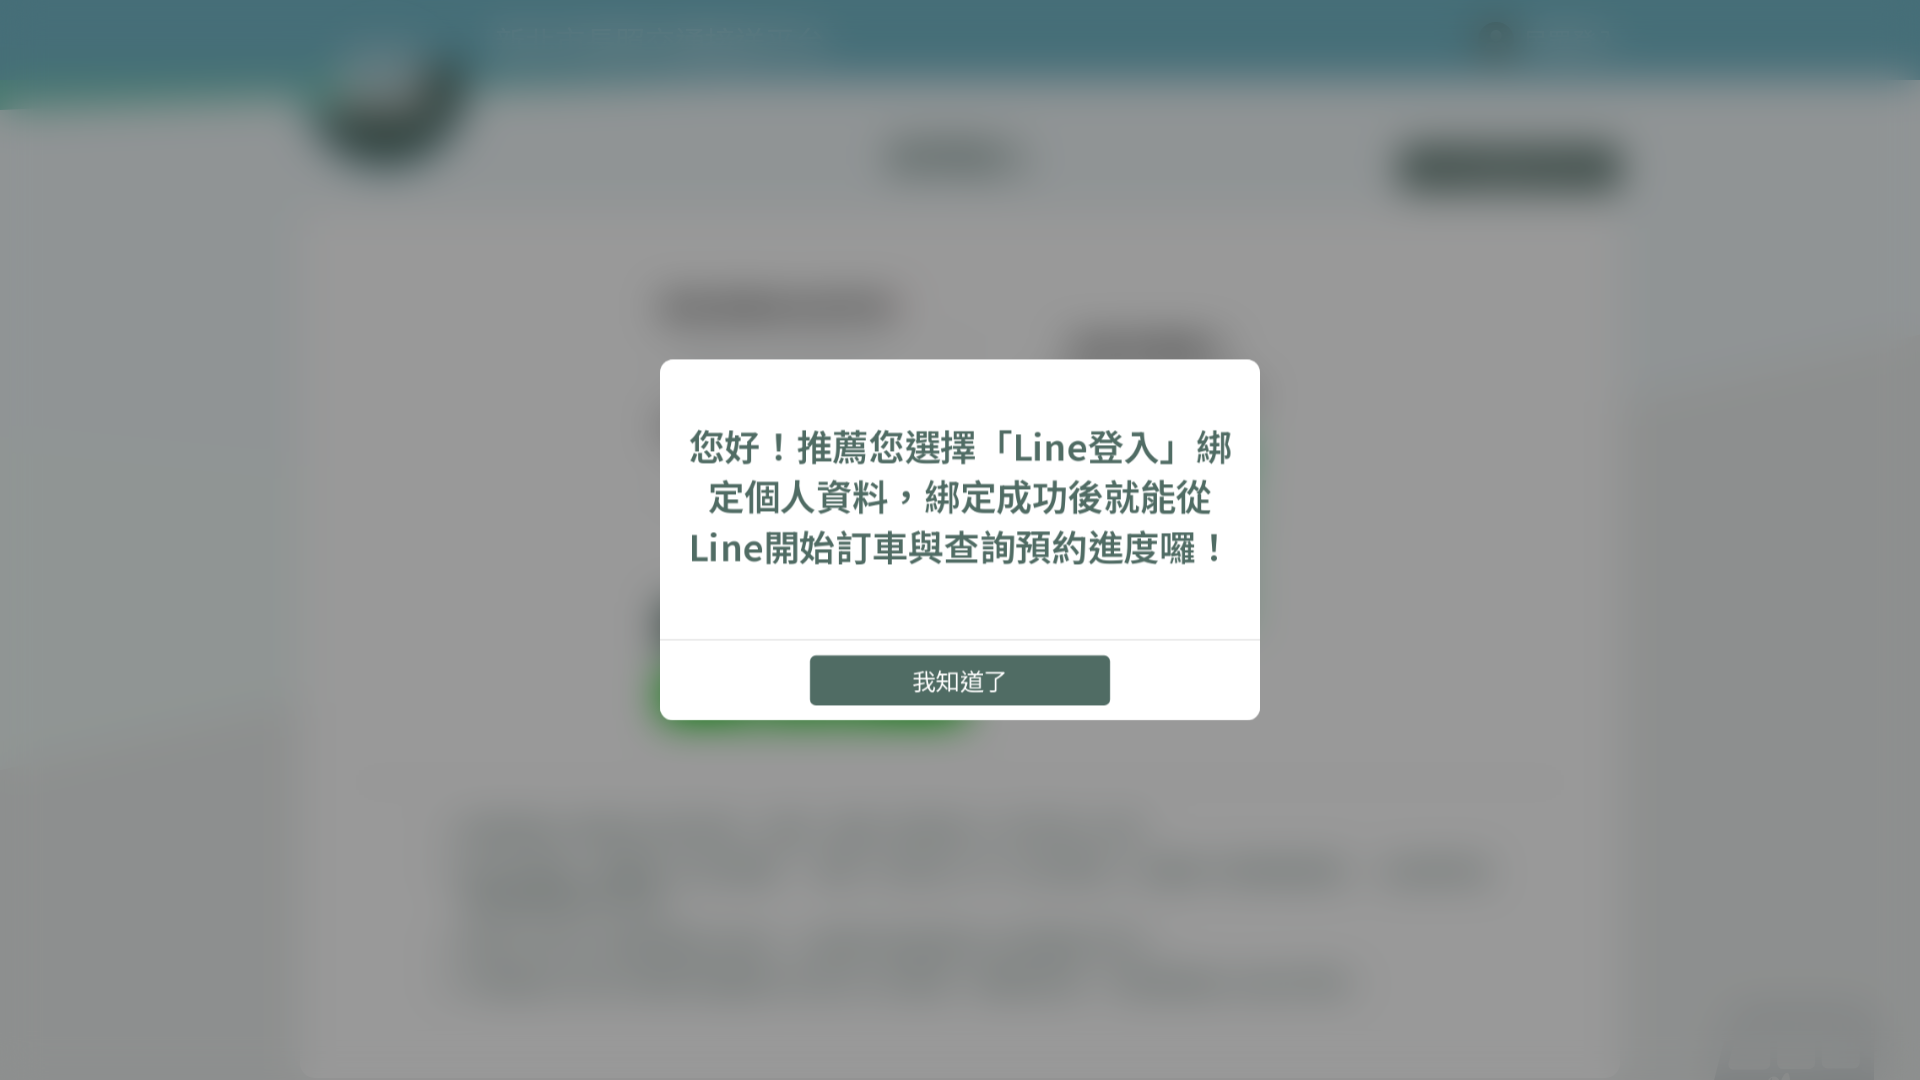

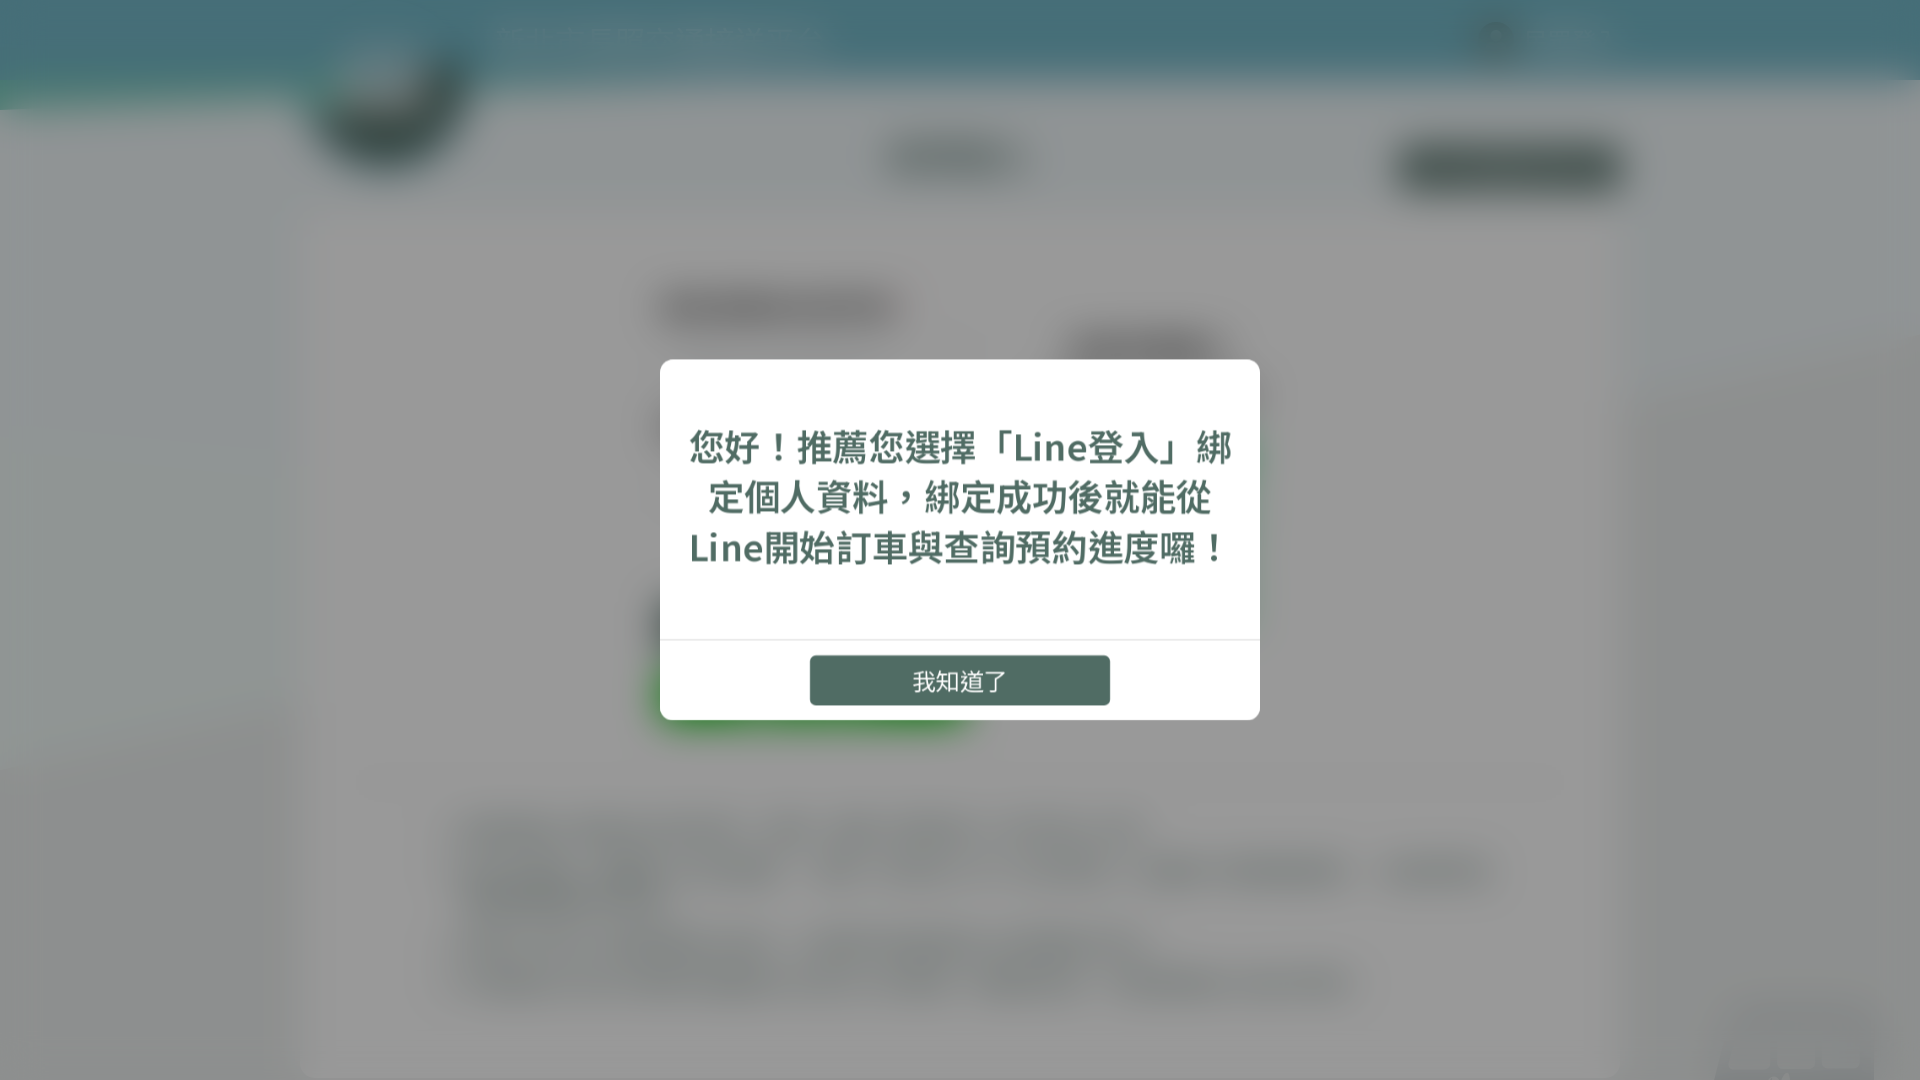